Navigates to Flipkart homepage and verifies the page title matches expected value

Starting URL: https://www.flipkart.com

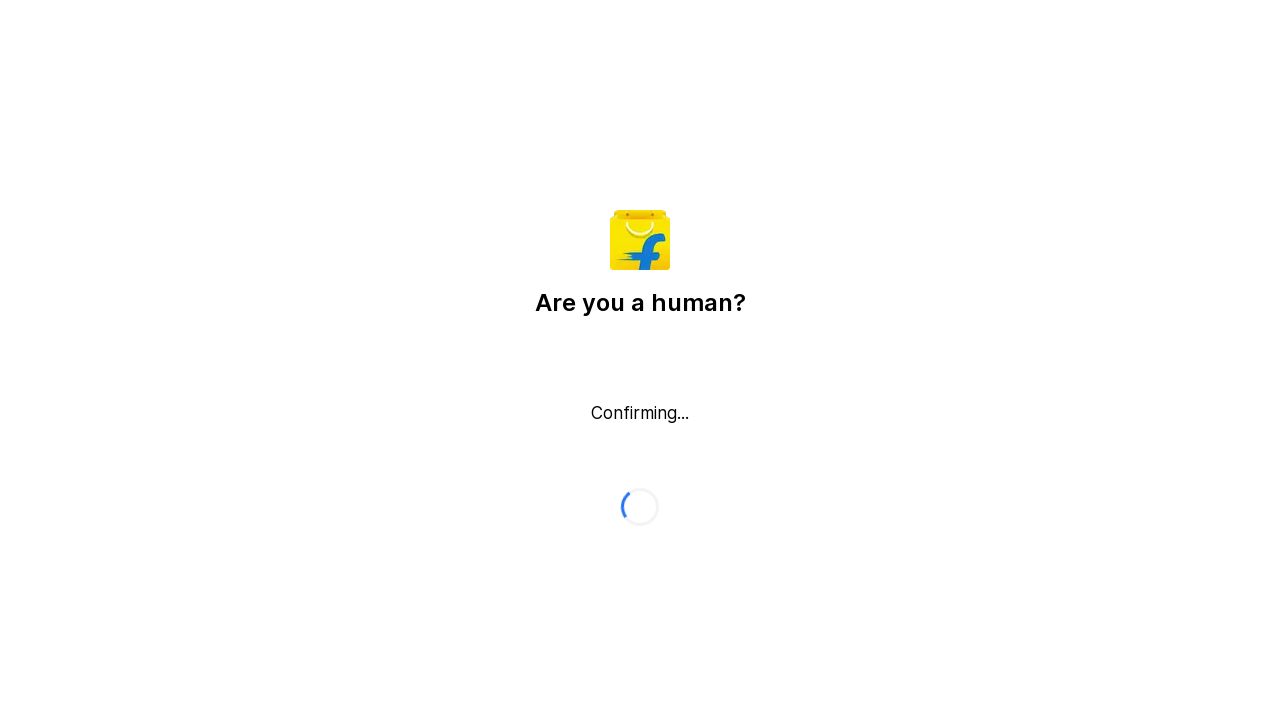

Waited for page to reach domcontentloaded state
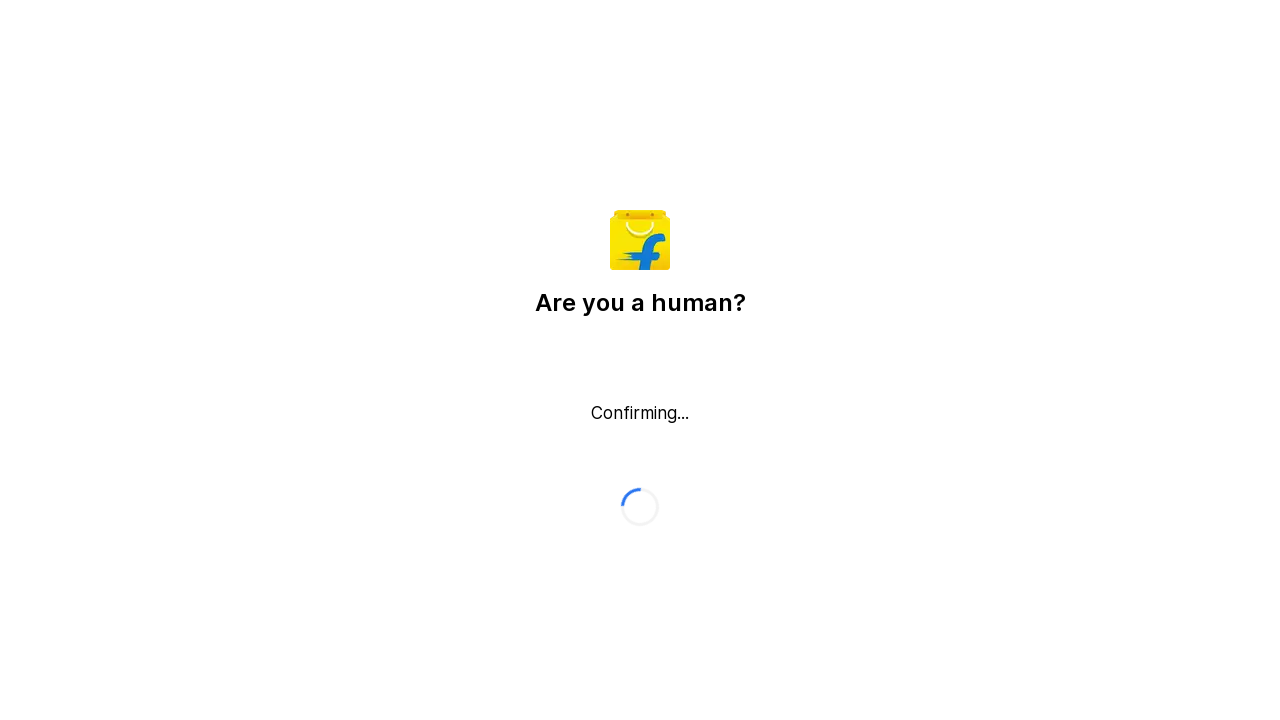

Retrieved page title: 'Flipkart reCAPTCHA'
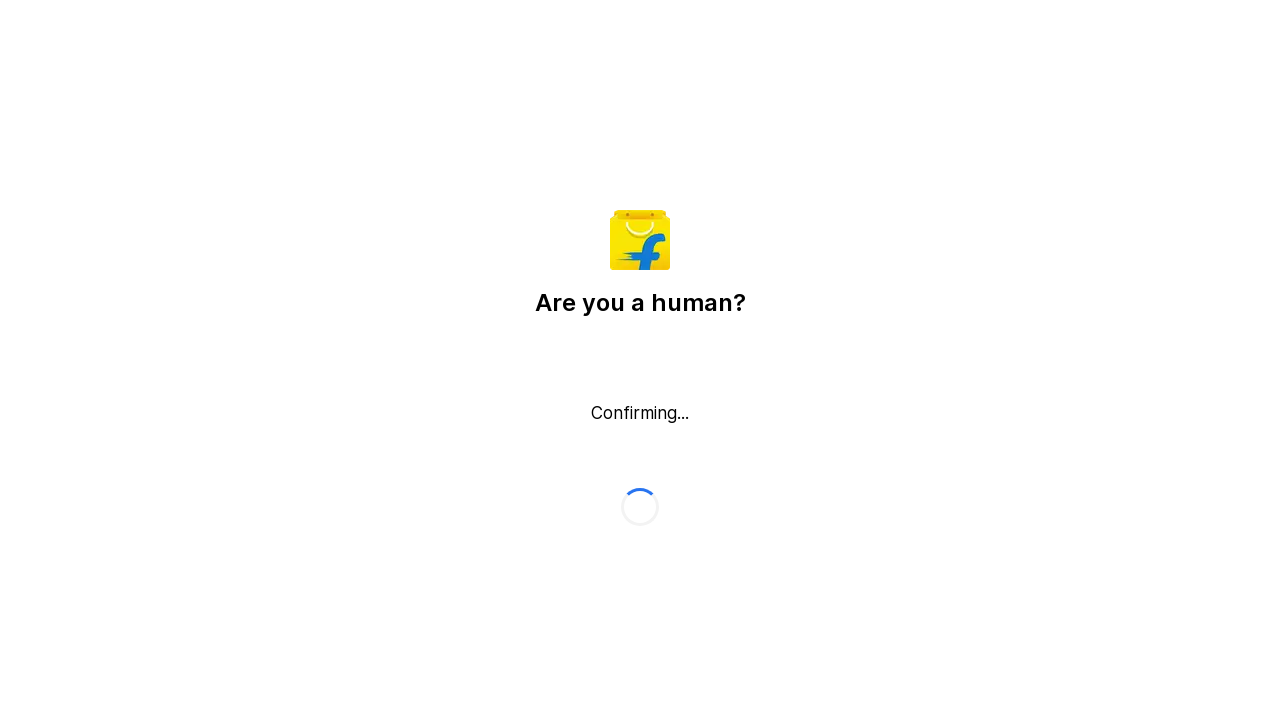

Verified page title contains 'Flipkart'
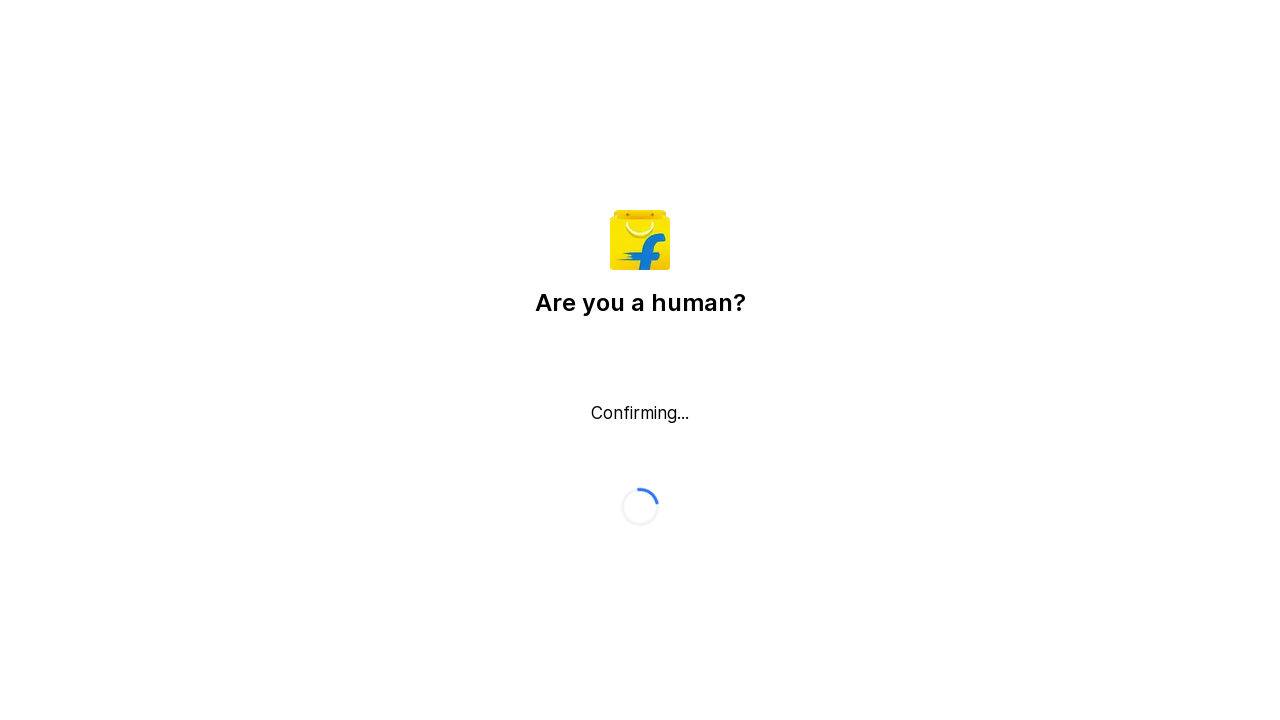

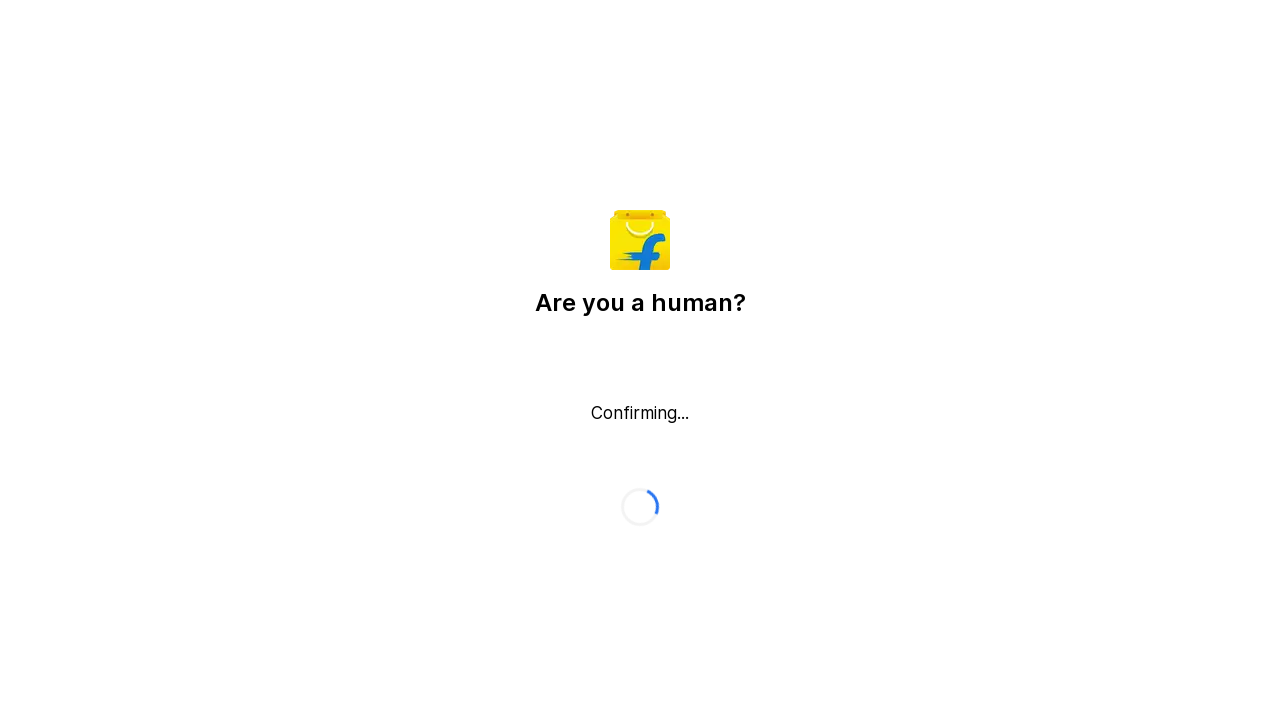